Tests JavaScript confirm alert by clicking confirm button and accepting the confirmation dialog

Starting URL: http://practice.cydeo.com/javascript_alerts

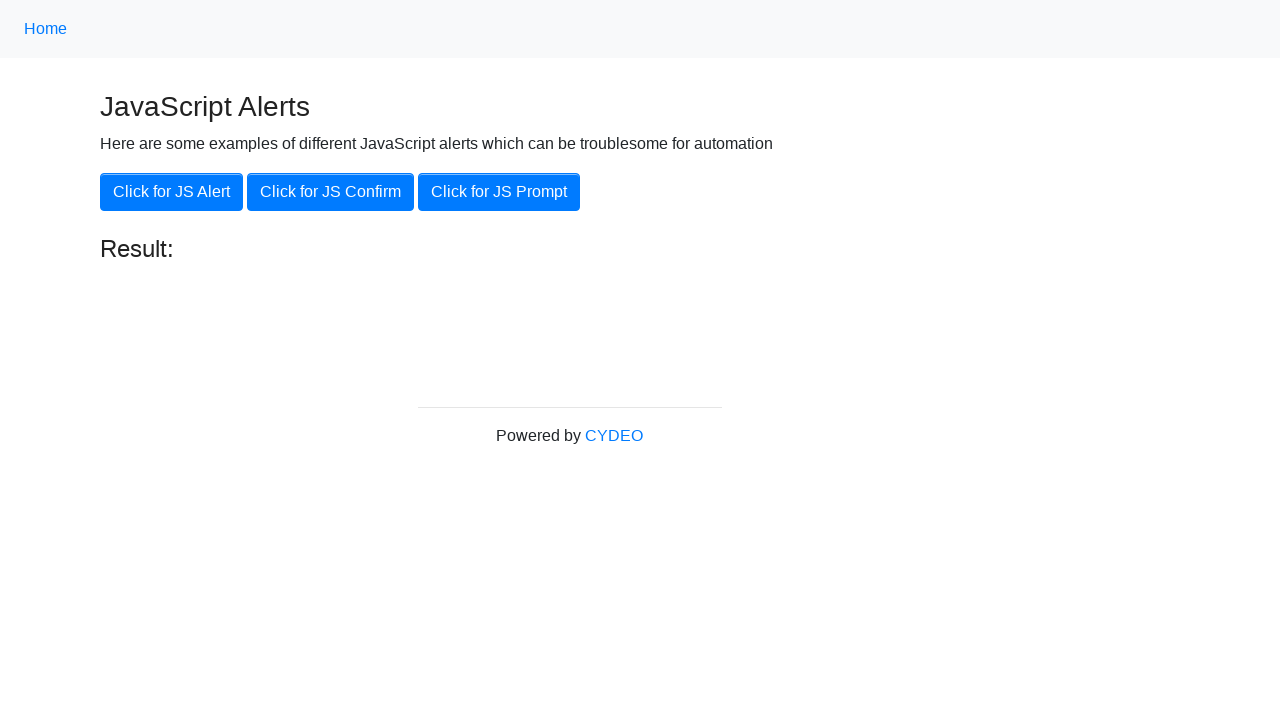

Clicked the JS Confirm button at (330, 192) on xpath=//button[.='Click for JS Confirm']
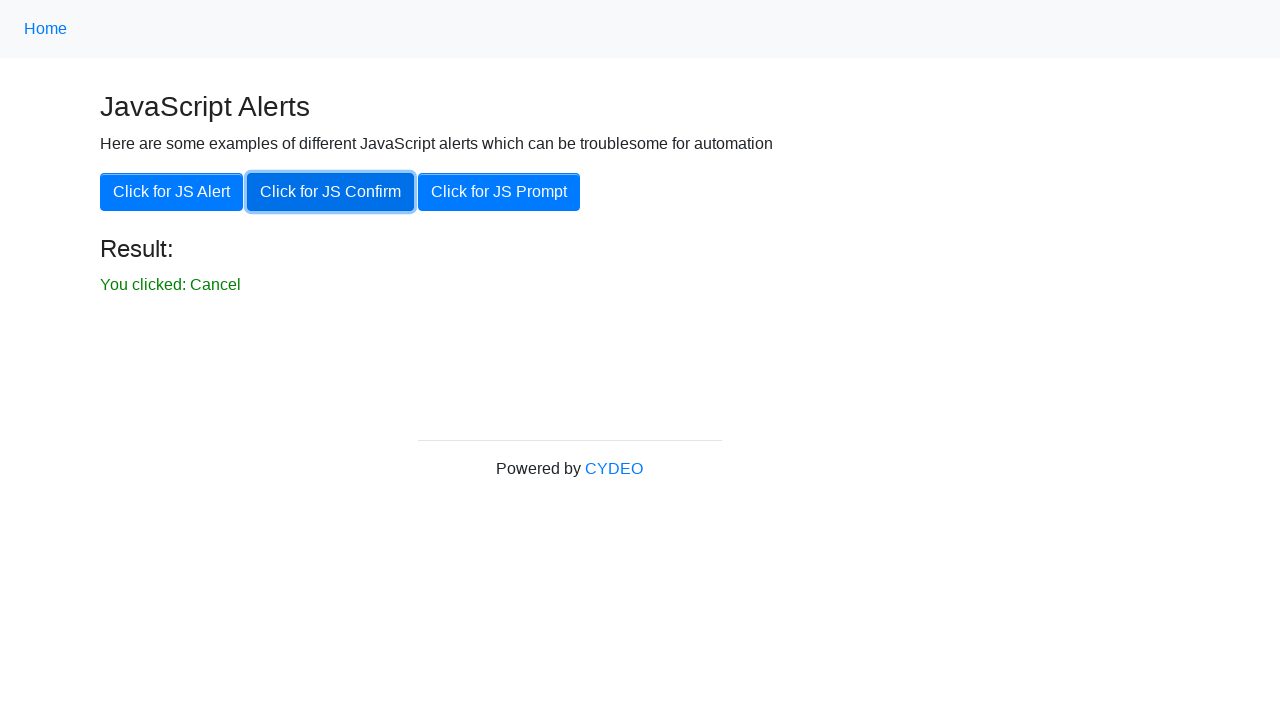

Set up dialog handler to accept confirmation
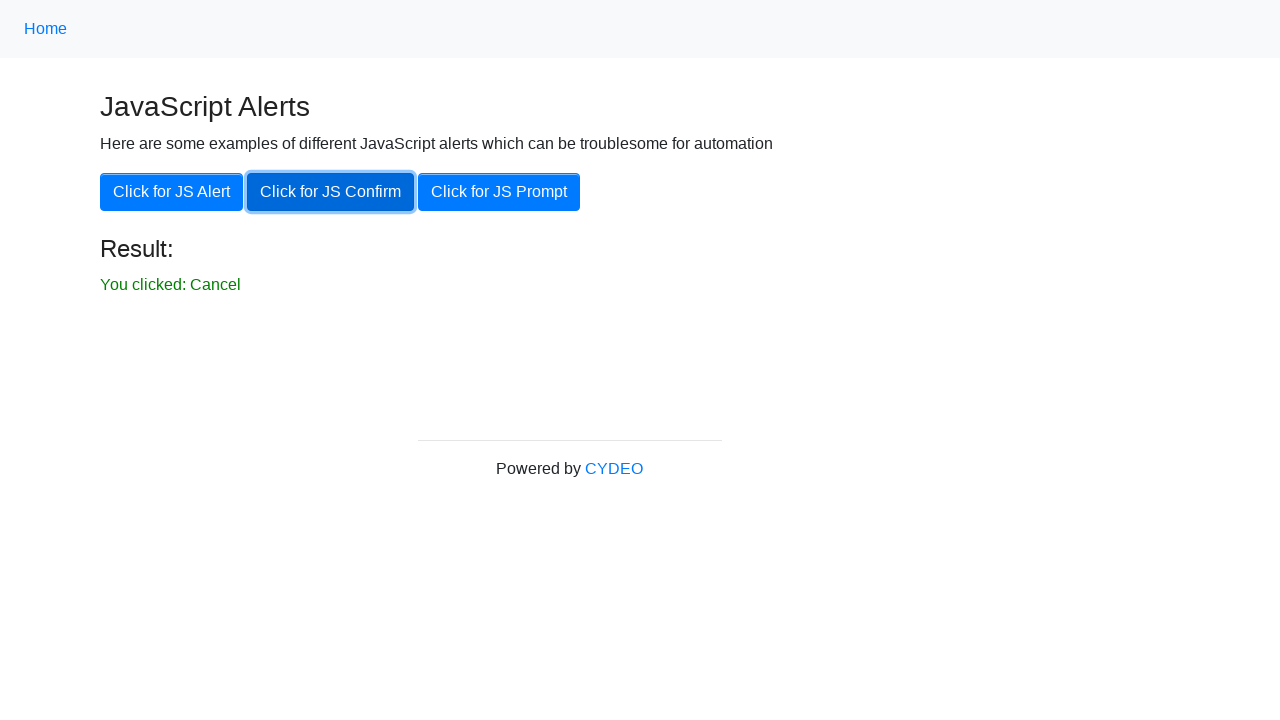

Result text appeared after accepting confirmation dialog
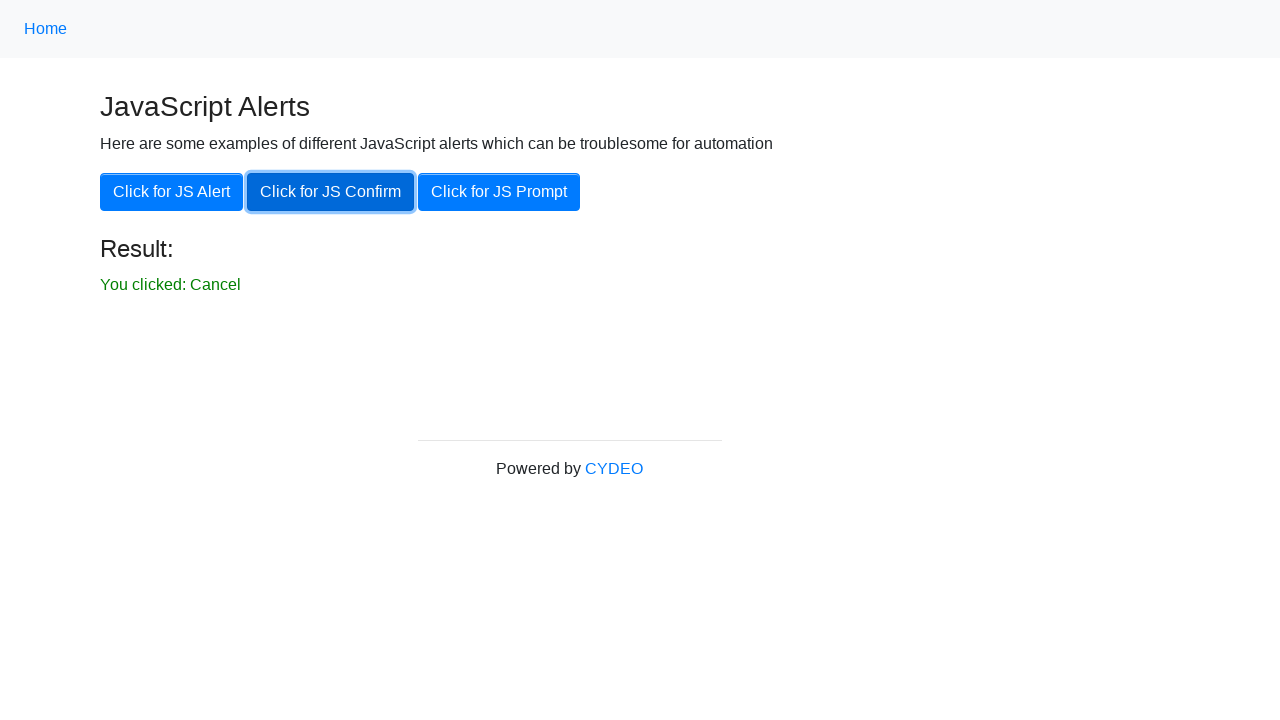

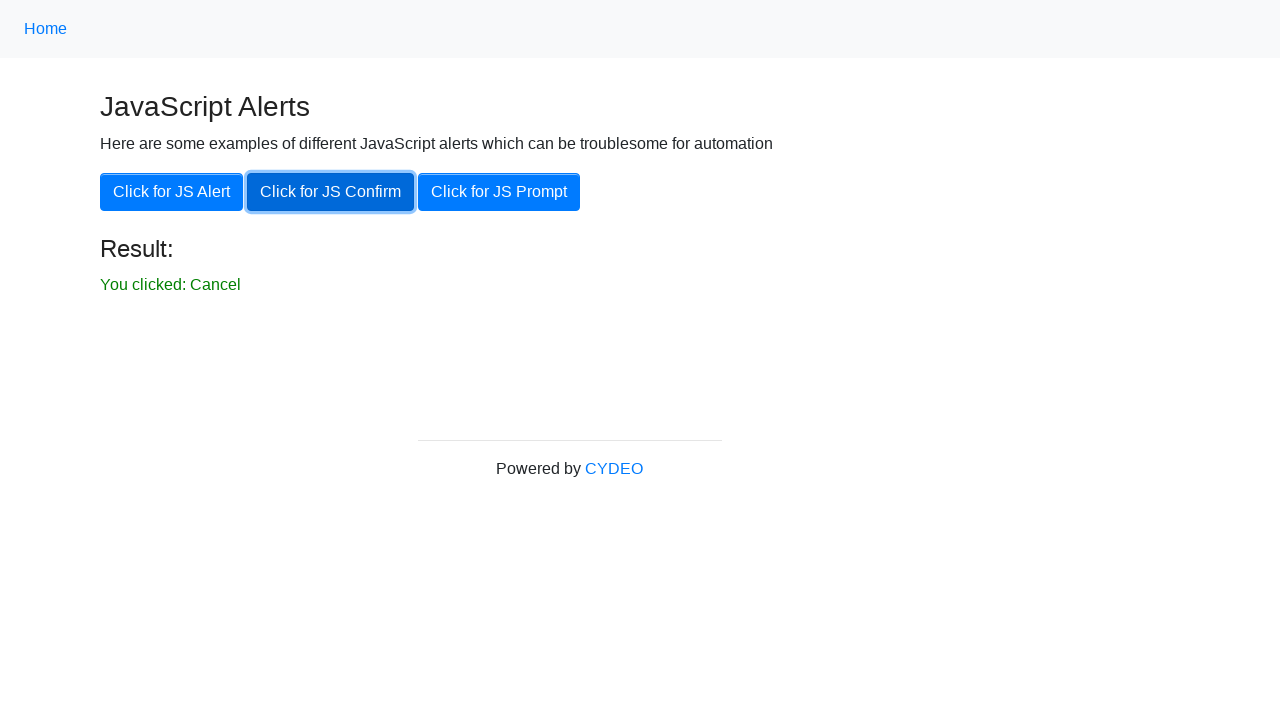